Tests file upload functionality by selecting a file and clicking the upload button, then verifying the success message is displayed

Starting URL: https://the-internet.herokuapp.com/upload

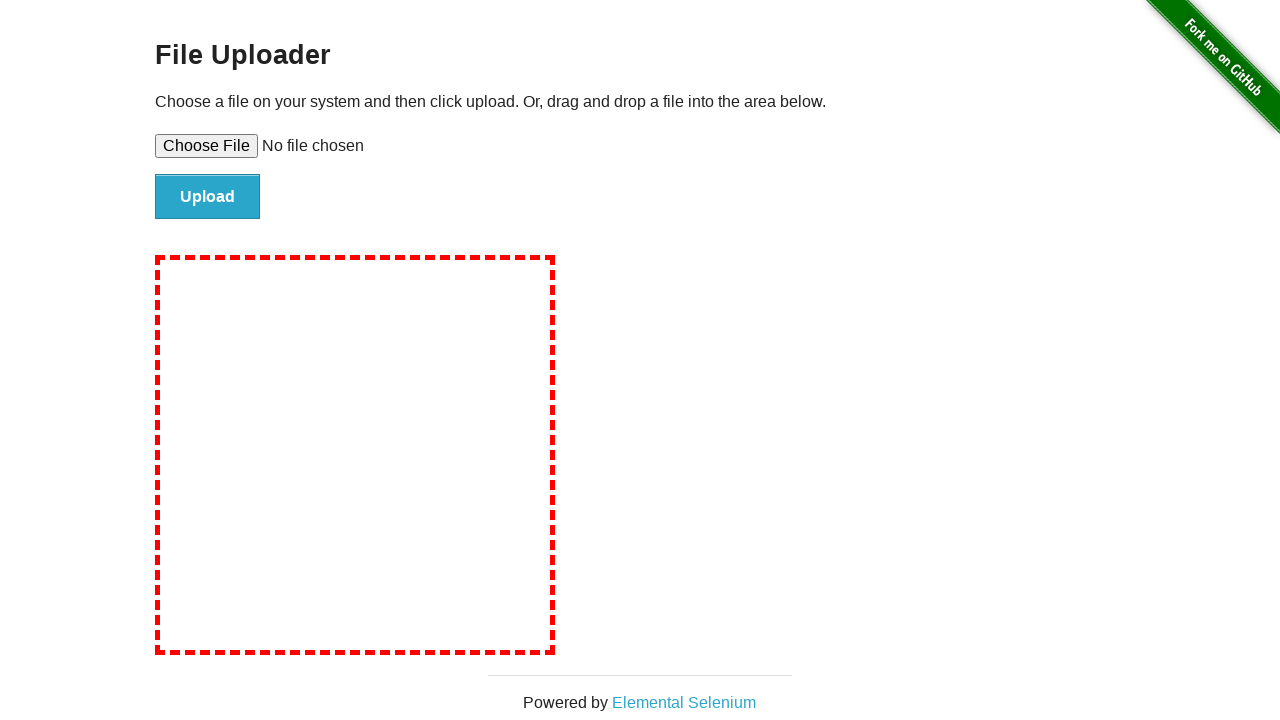

Selected test_document.txt file for upload
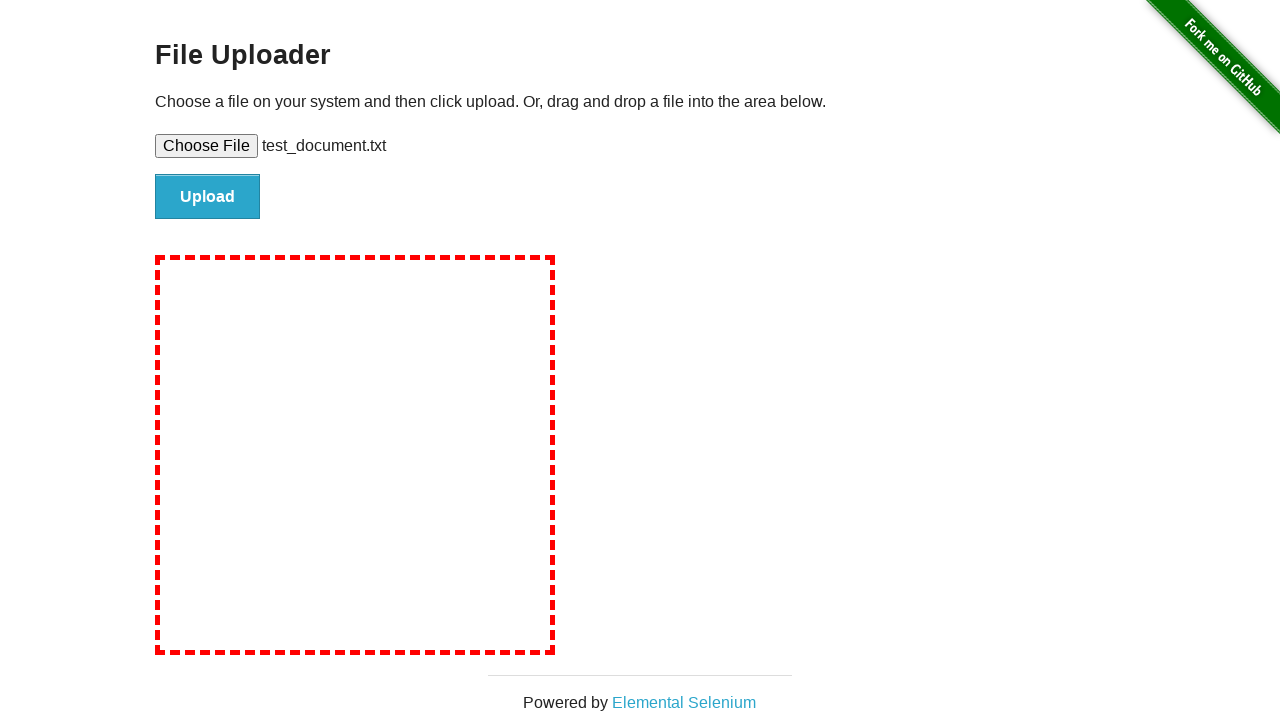

Clicked upload button to submit file at (208, 197) on #file-submit
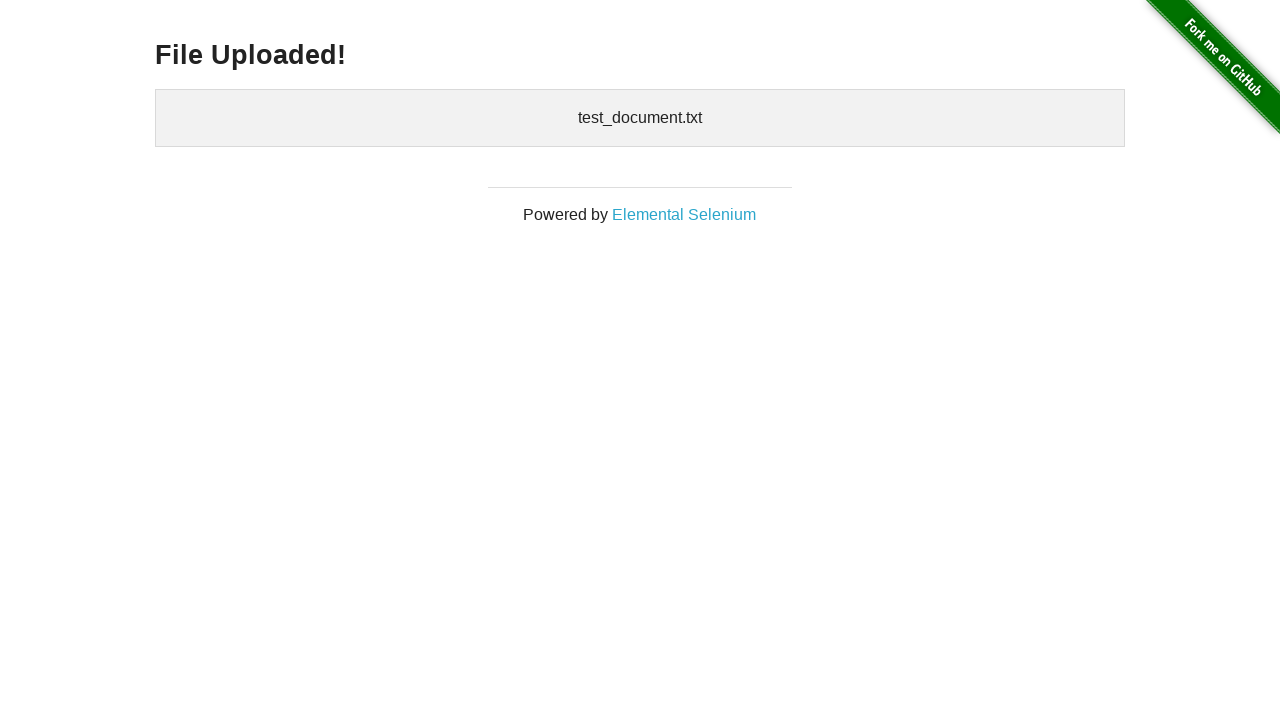

Waited for success message heading to appear
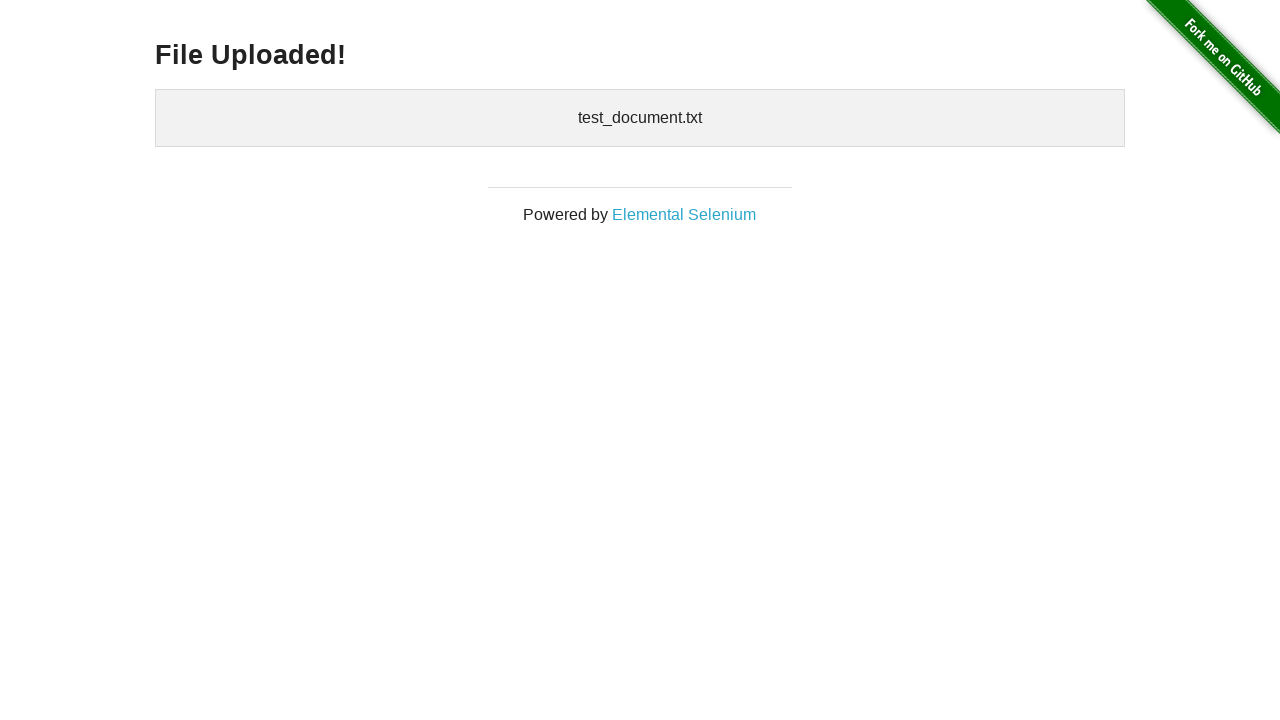

Verified 'File Uploaded!' heading is visible
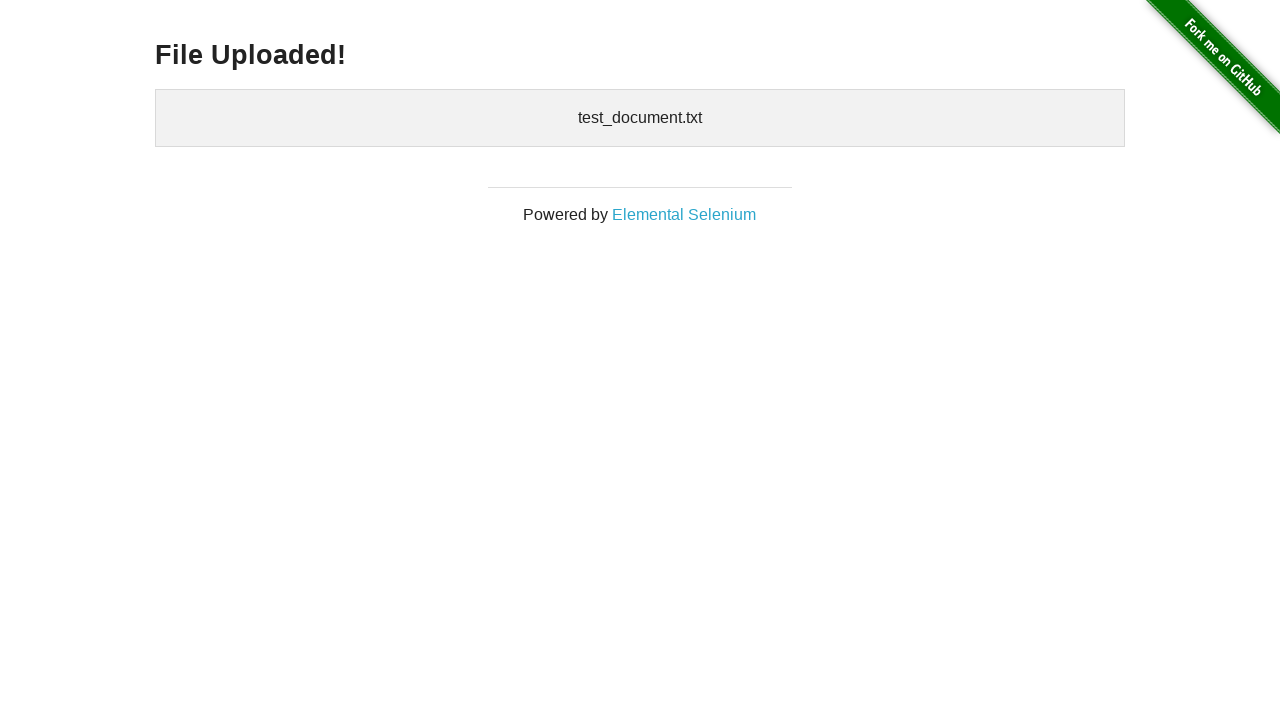

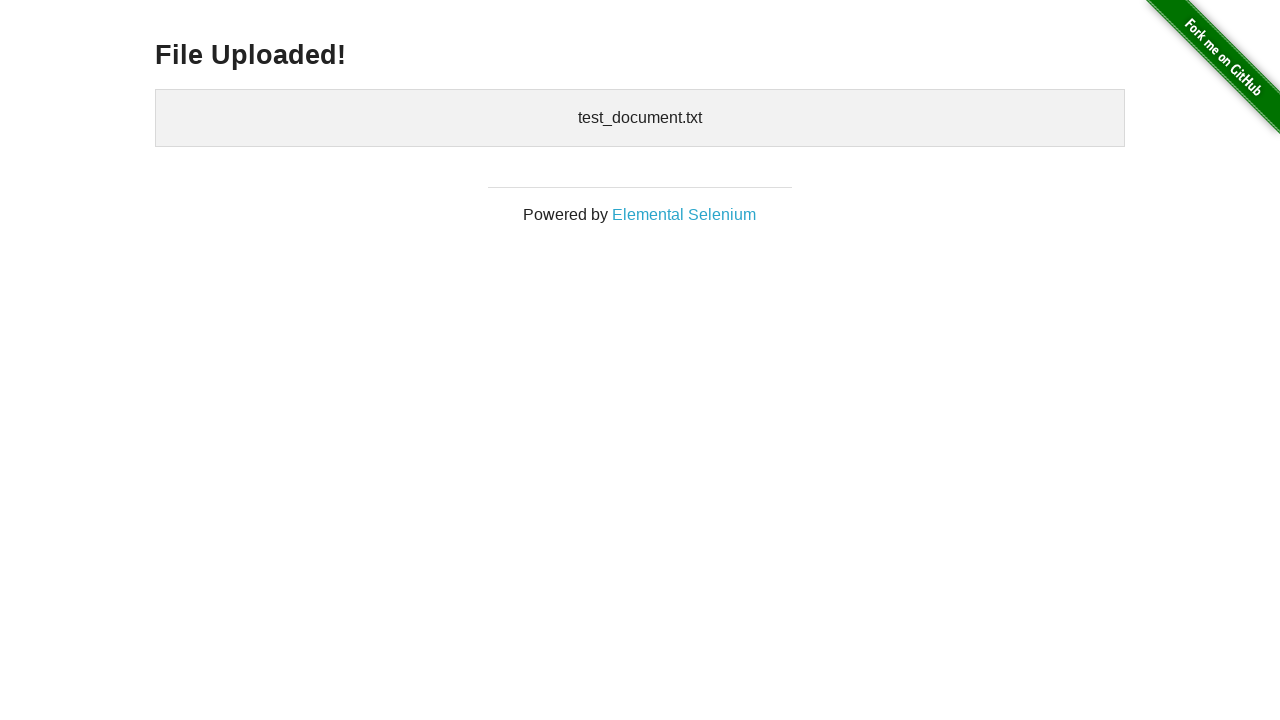